Navigates to the Planete EED grants page and waits for the main content to load, verifying the page structure is present.

Starting URL: https://planete-eed.org/en/

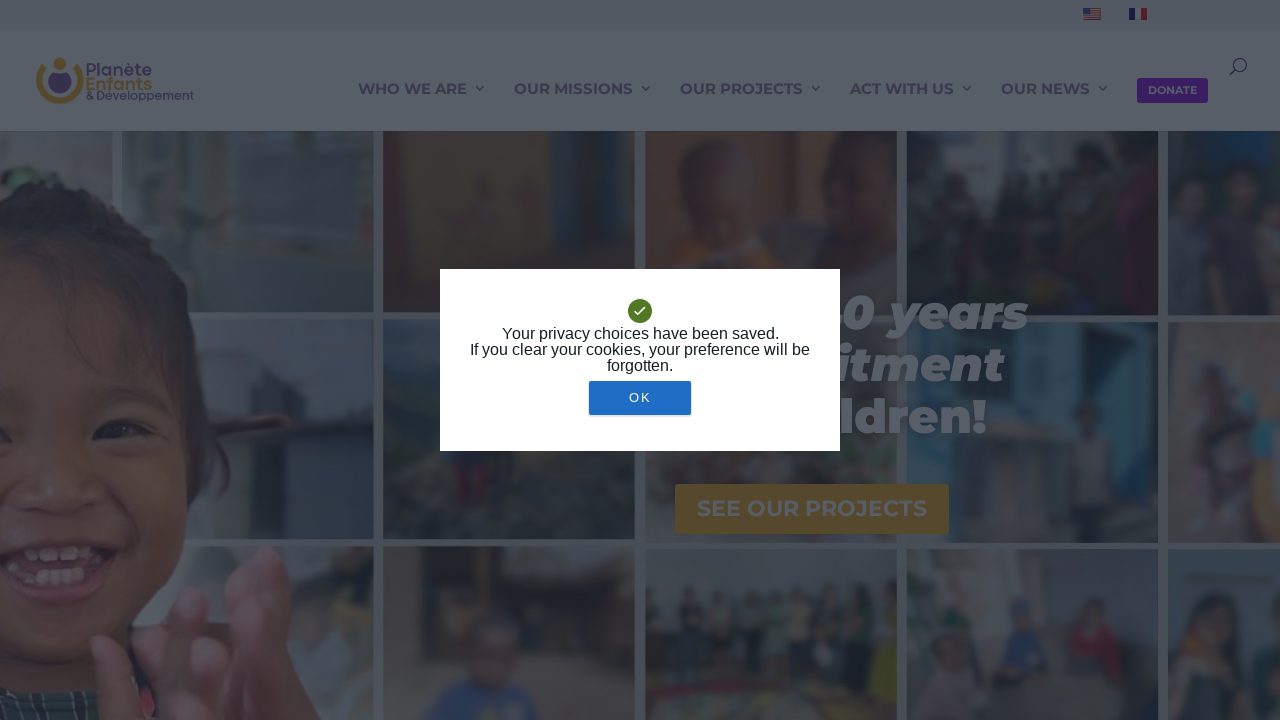

Navigated to Planete EED grants page
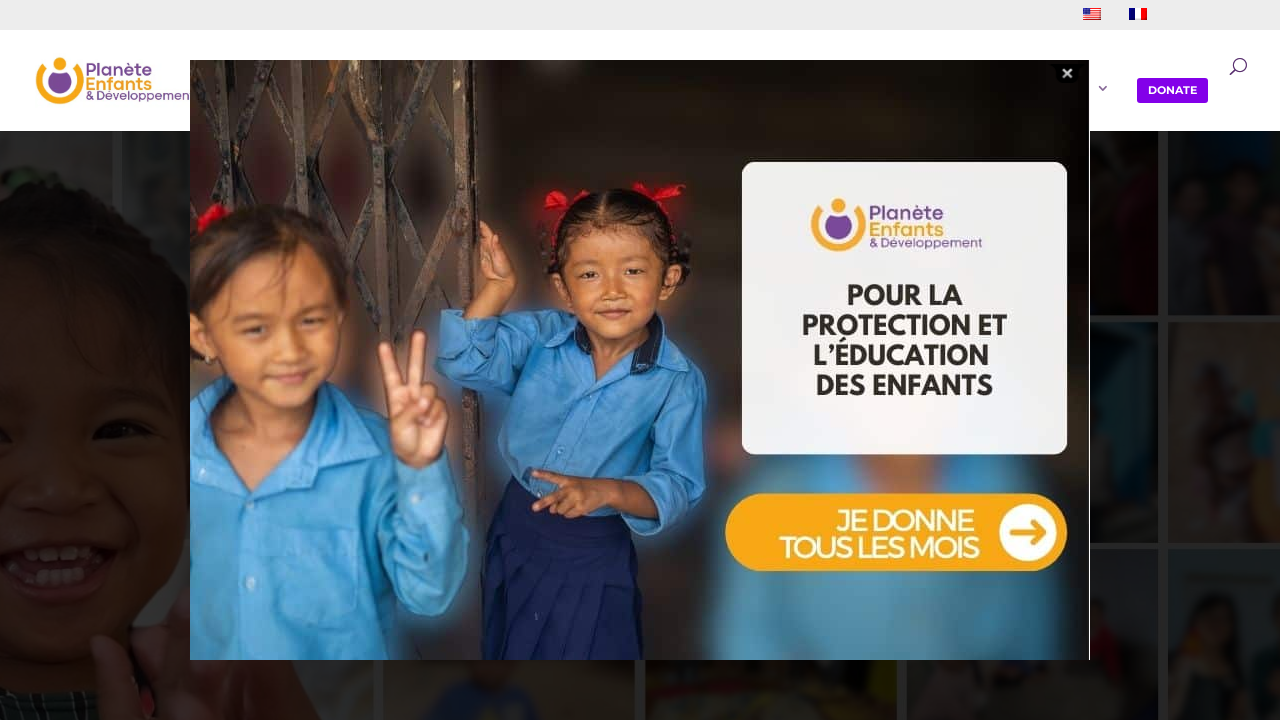

Main content elements loaded (main, h2, .paragraph, .wysiwyg)
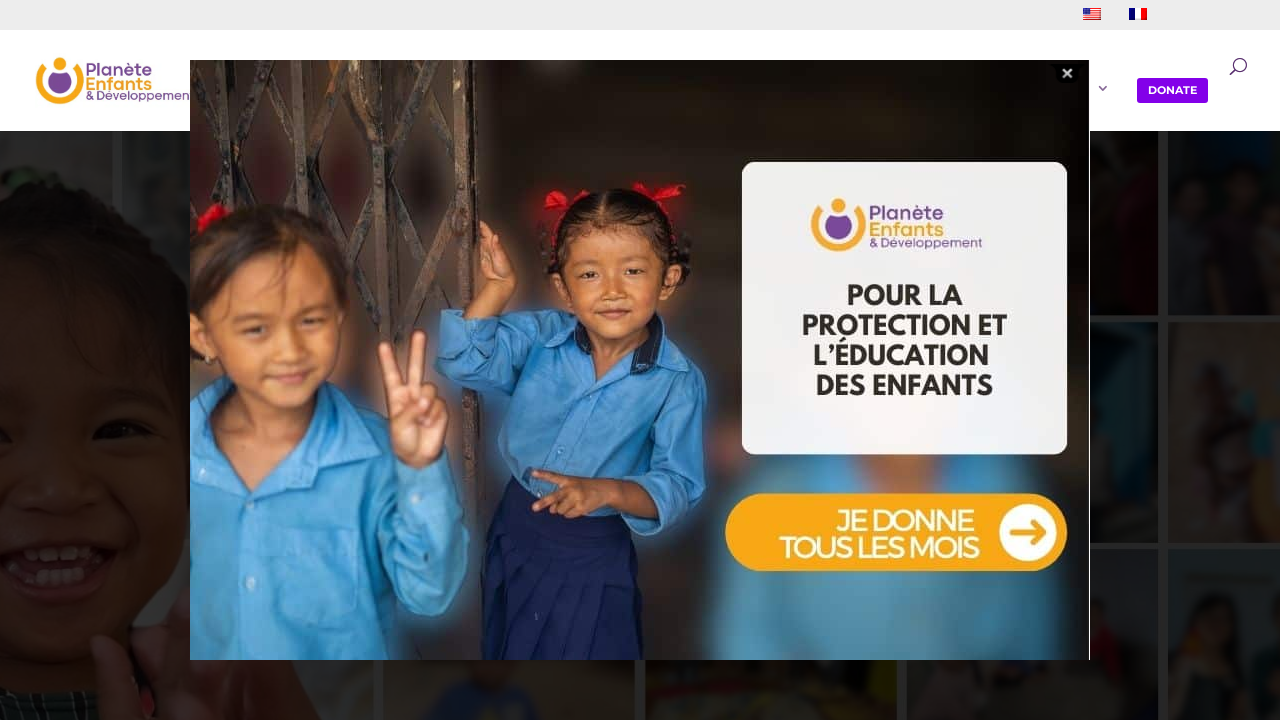

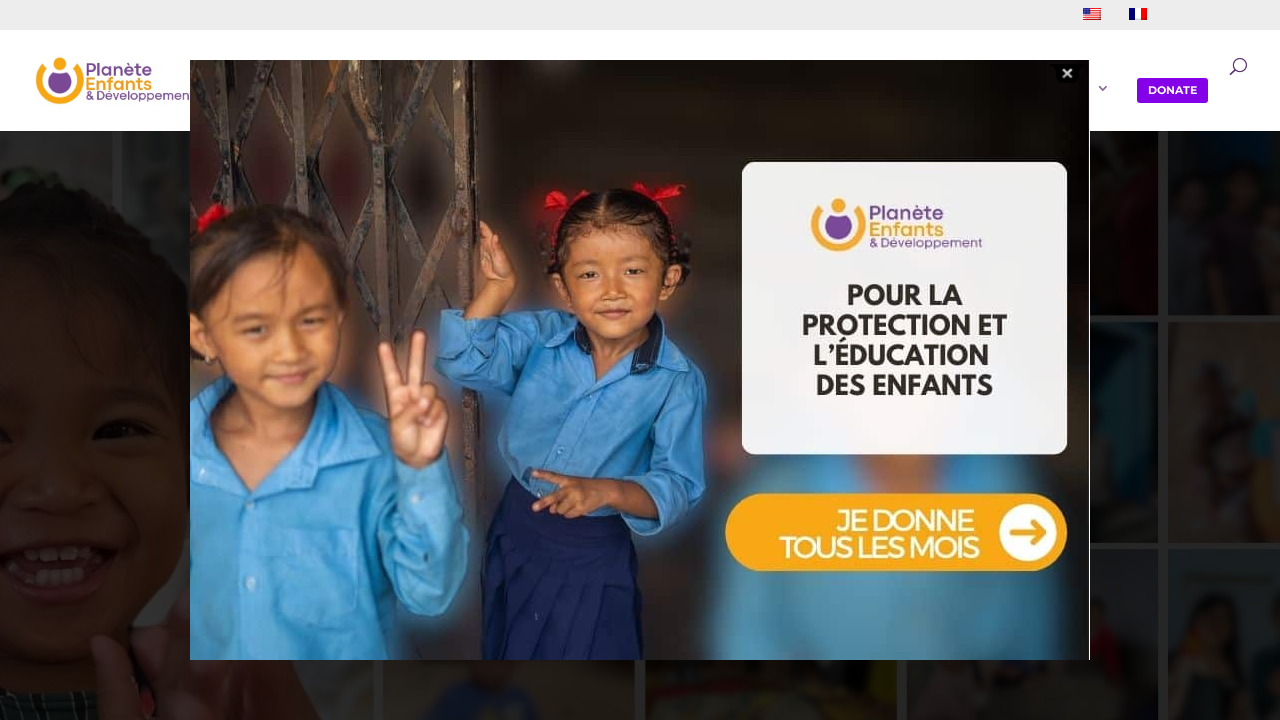